Tests that the text input field is cleared after adding a todo item

Starting URL: https://demo.playwright.dev/todomvc

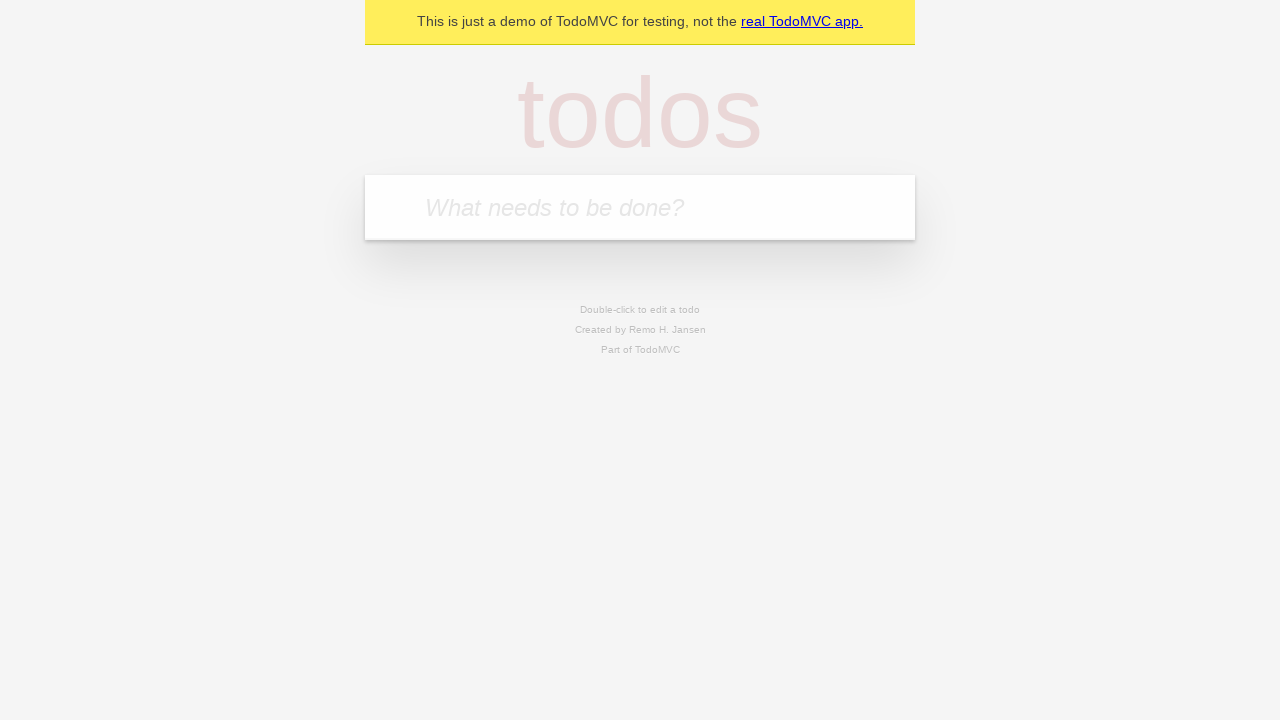

Filled todo input field with 'buy some cheese' on internal:attr=[placeholder="What needs to be done?"i]
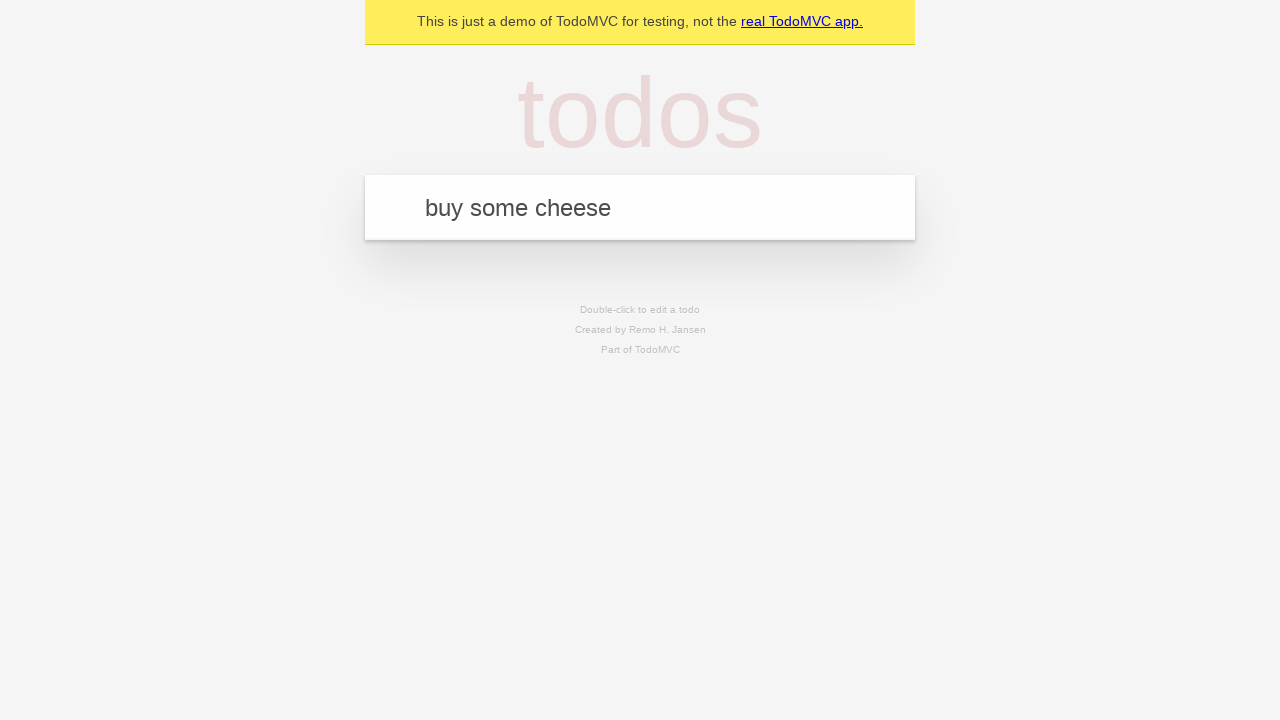

Pressed Enter to add the todo item on internal:attr=[placeholder="What needs to be done?"i]
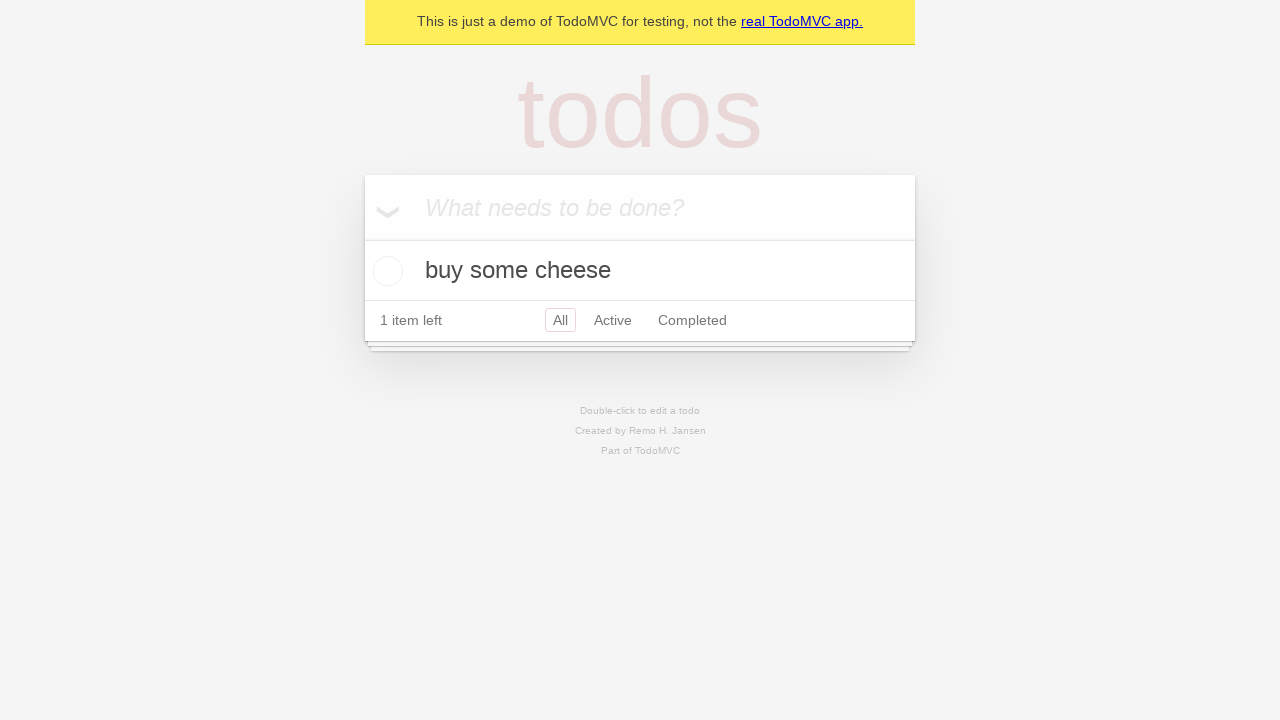

Todo item appeared in the list
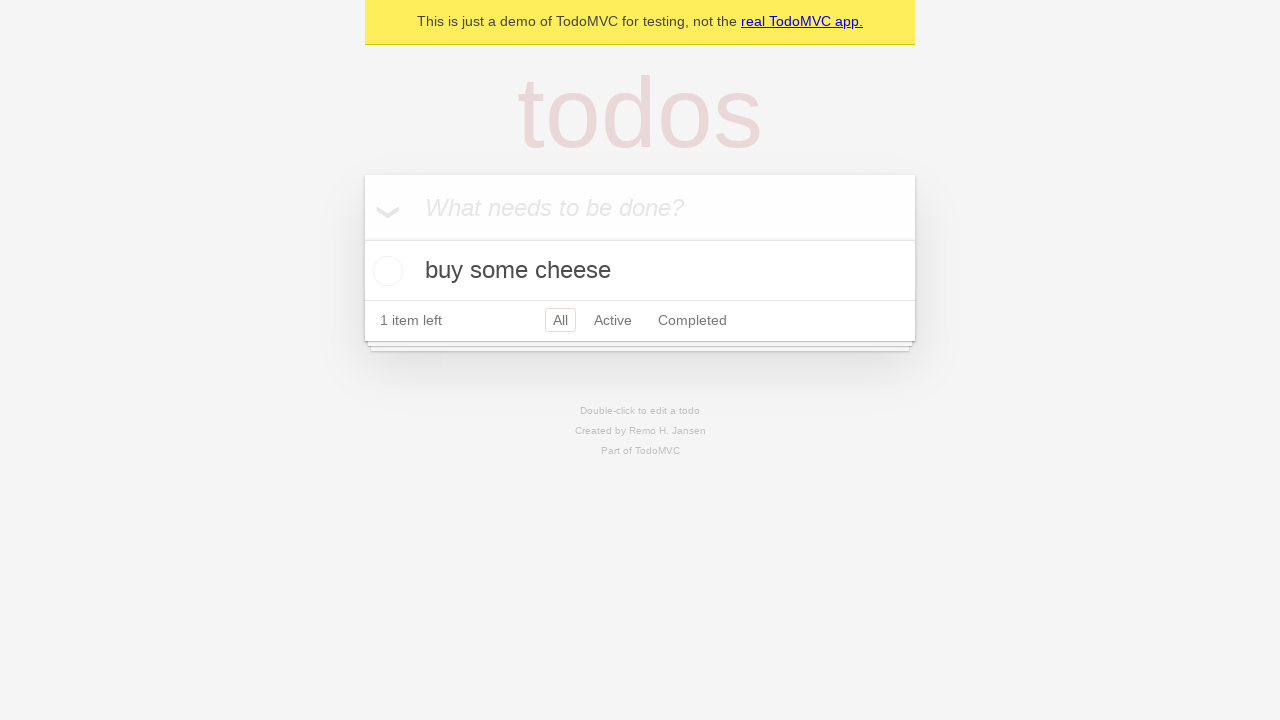

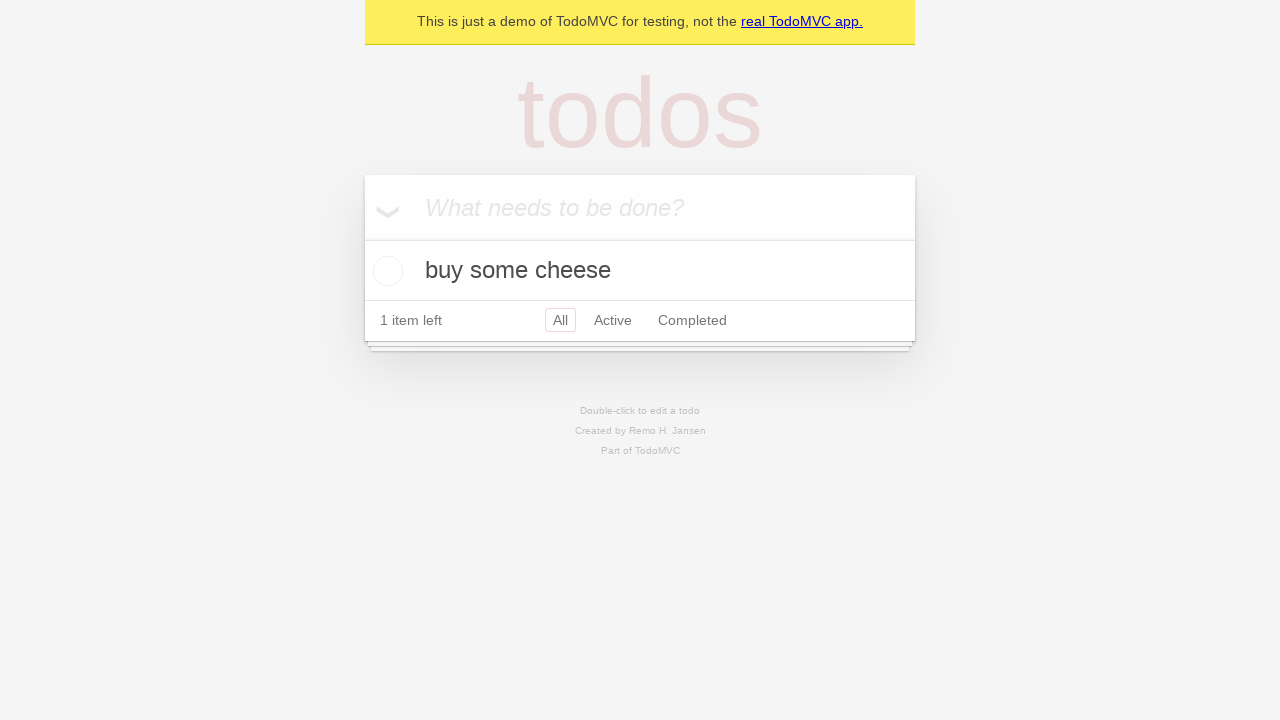